Tests dropdown selection functionality by selecting options using different methods: by index, by visible text, and by value

Starting URL: https://demoqa.com/select-menu

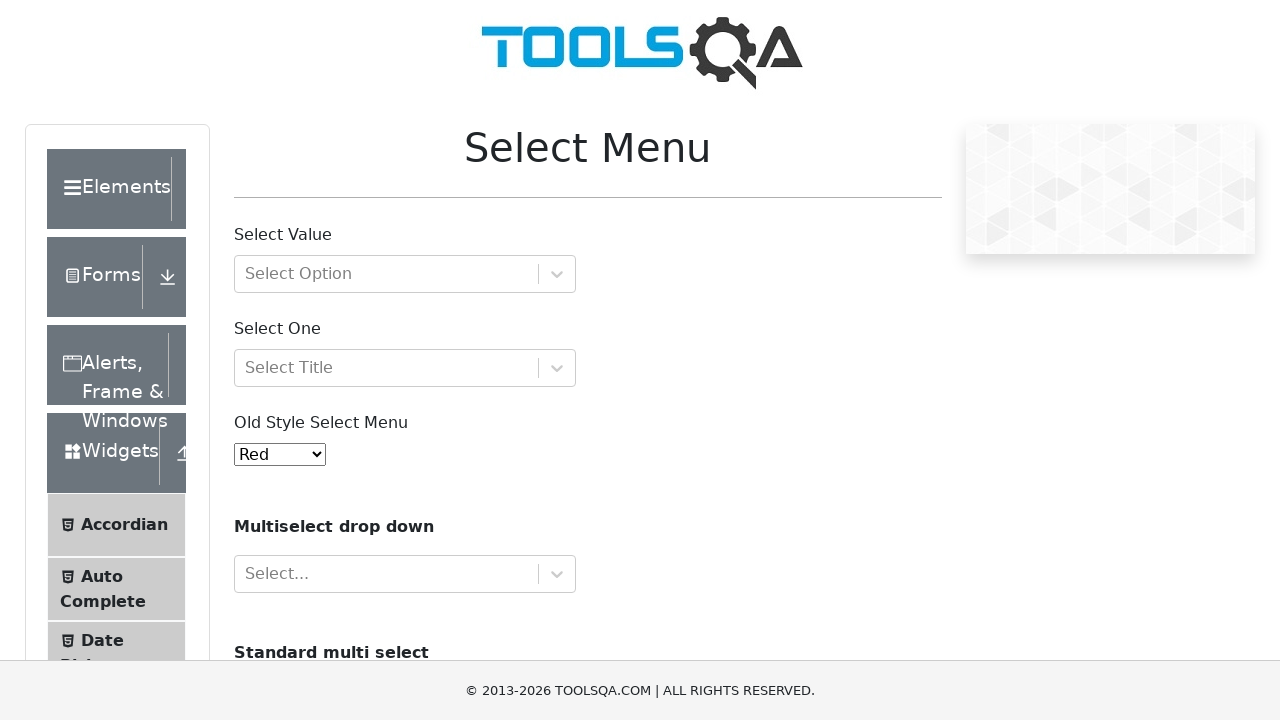

Waited for dropdown menu to be available
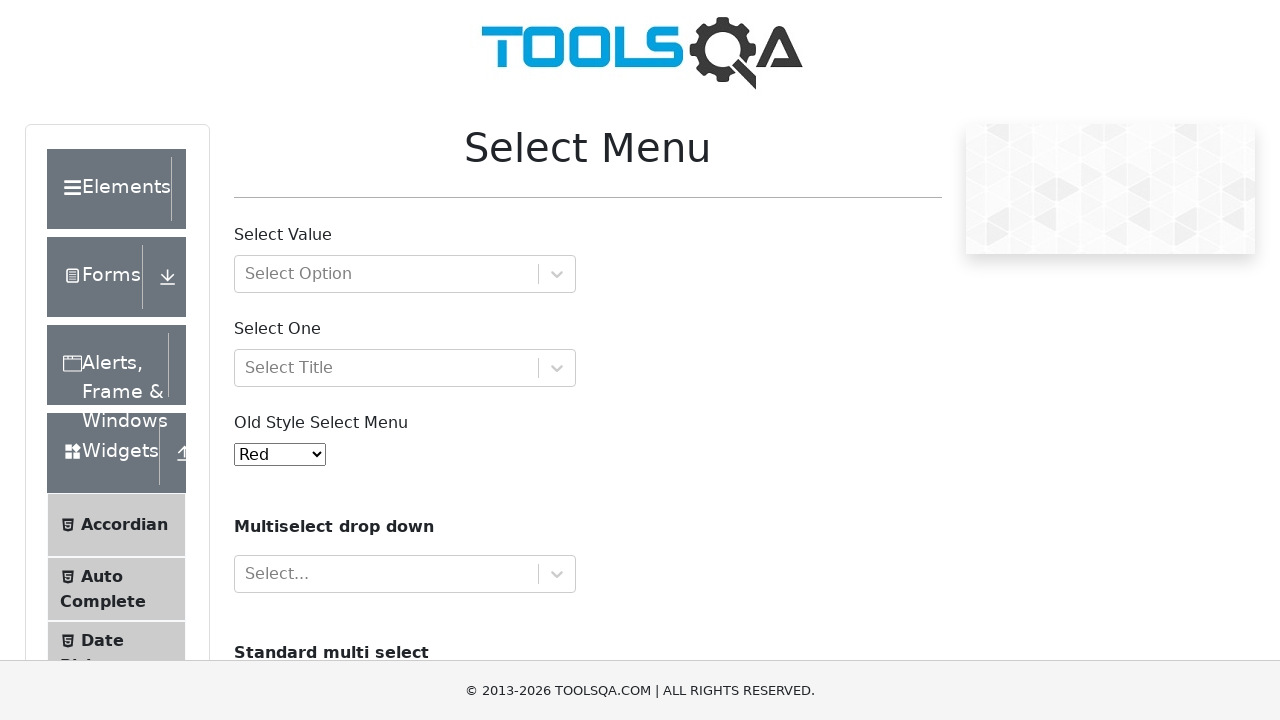

Selected Purple option by index 4 on #oldSelectMenu
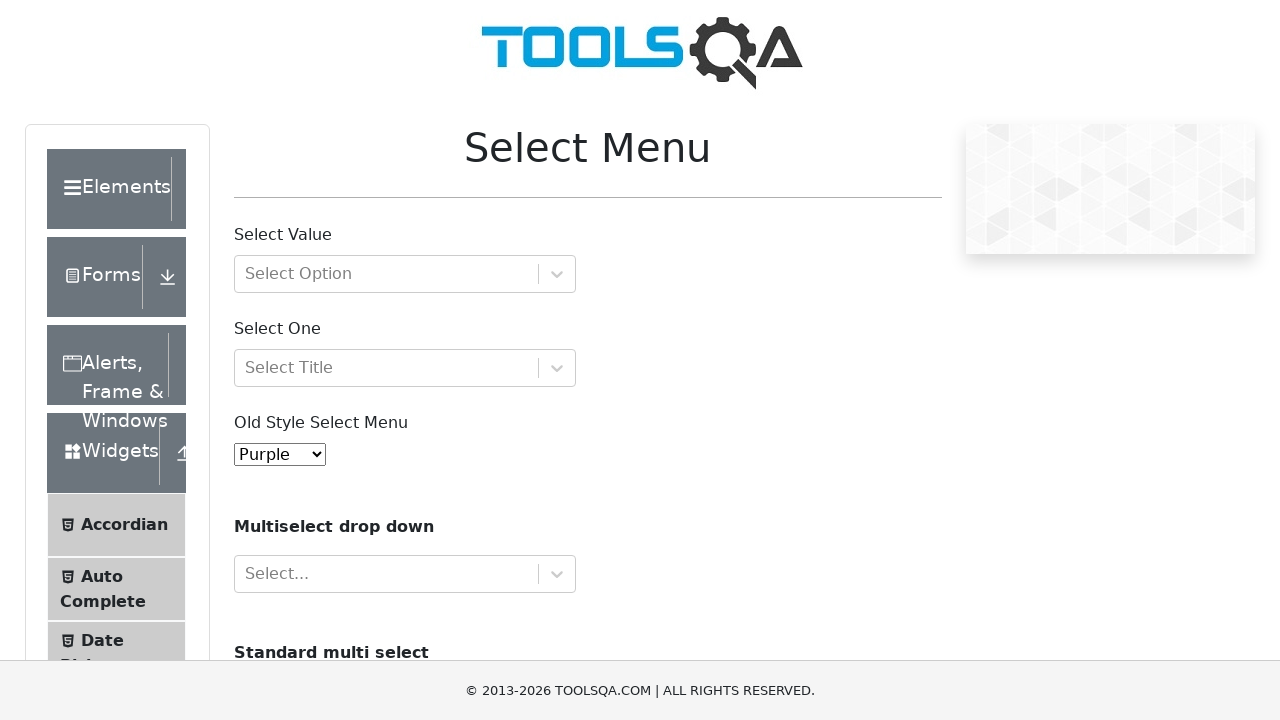

Selected Magenta option by visible text on #oldSelectMenu
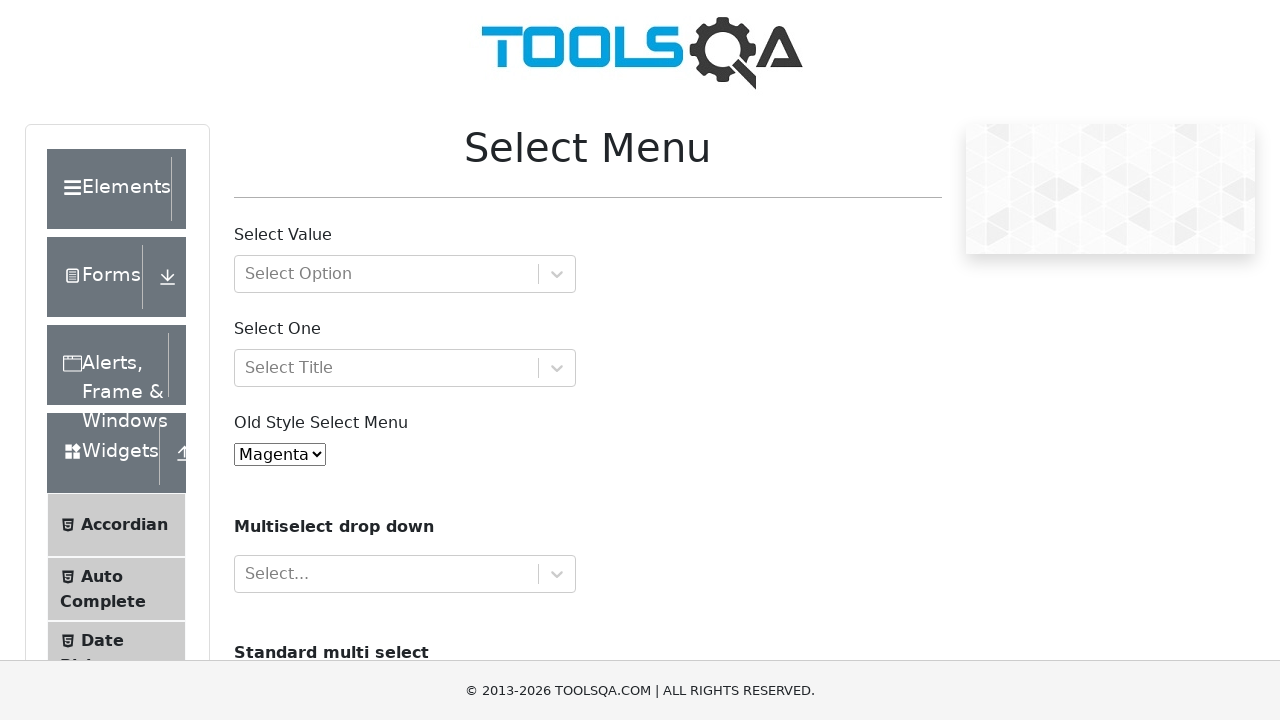

Selected White option by value 6 on #oldSelectMenu
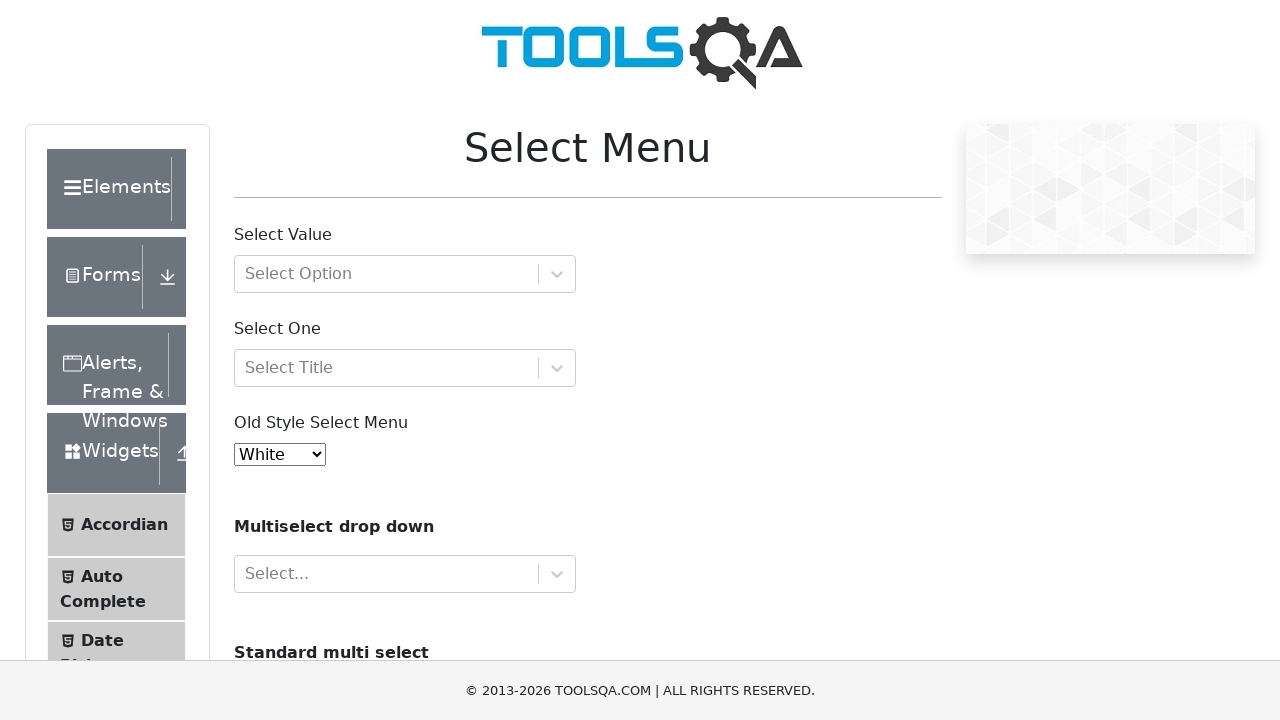

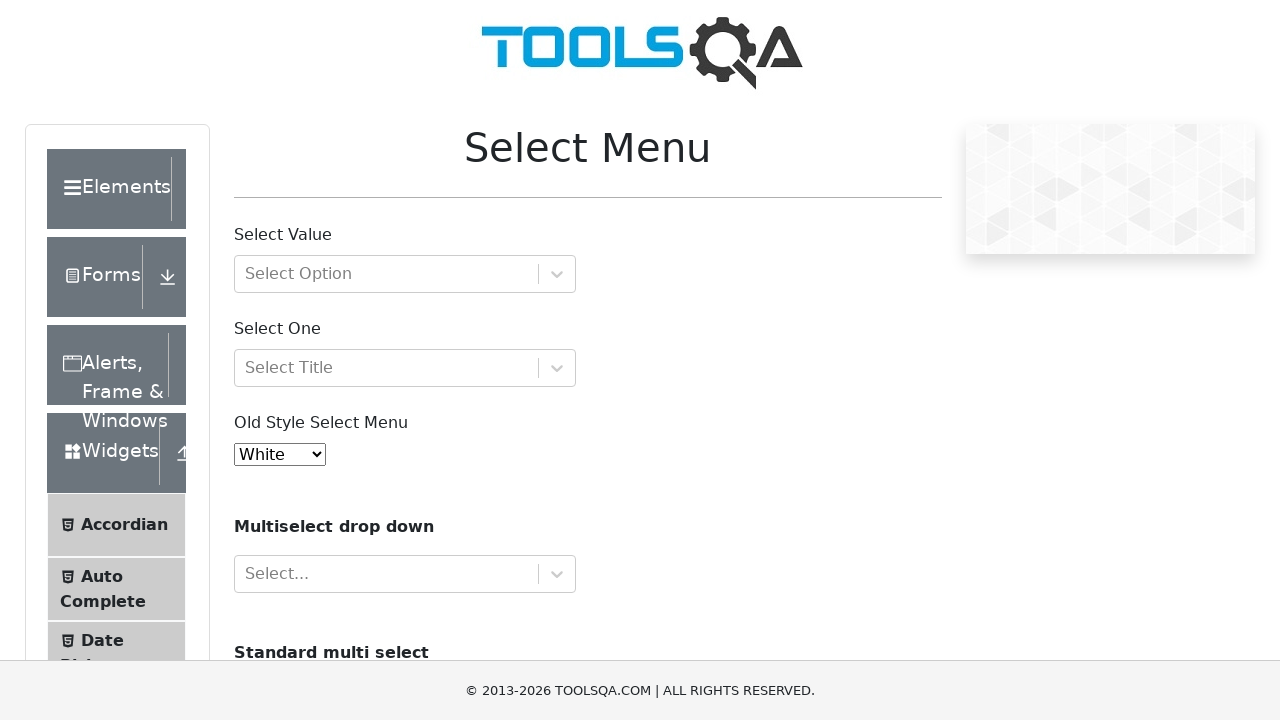